Clicks the second button (alert style) and verifies it functions

Starting URL: https://the-internet.herokuapp.com/challenging_dom

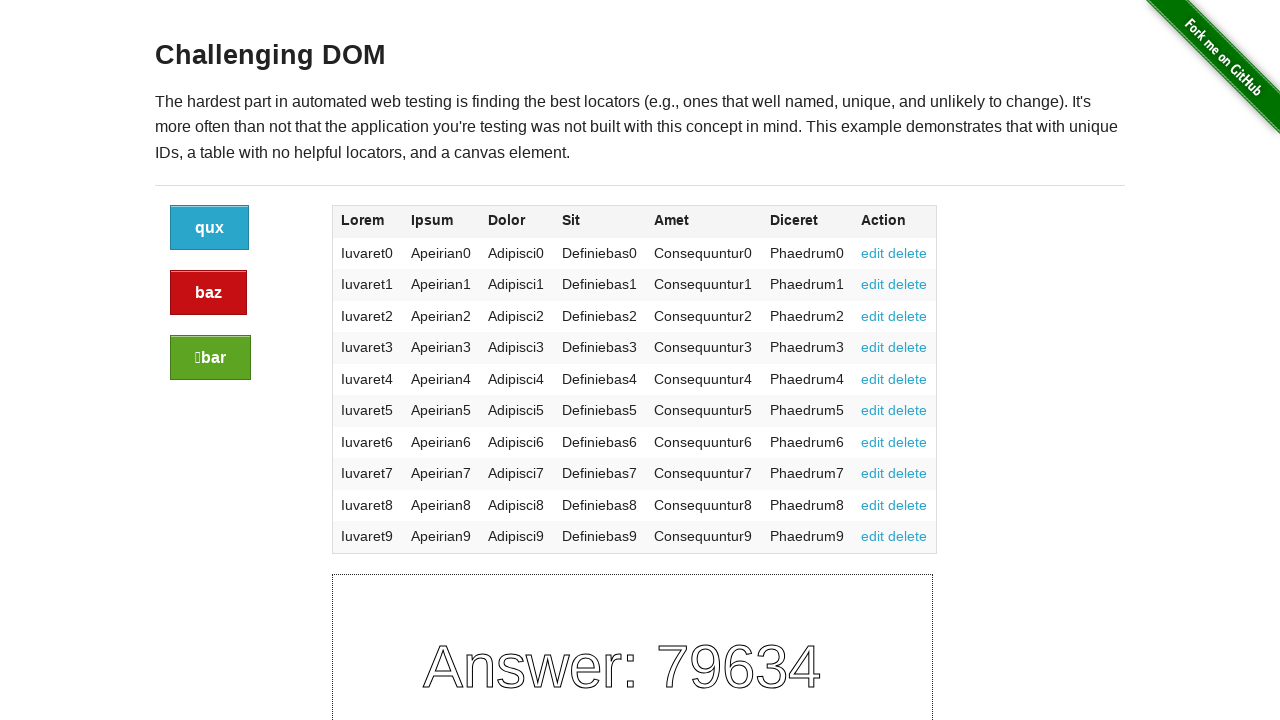

Waited for alert style button to load
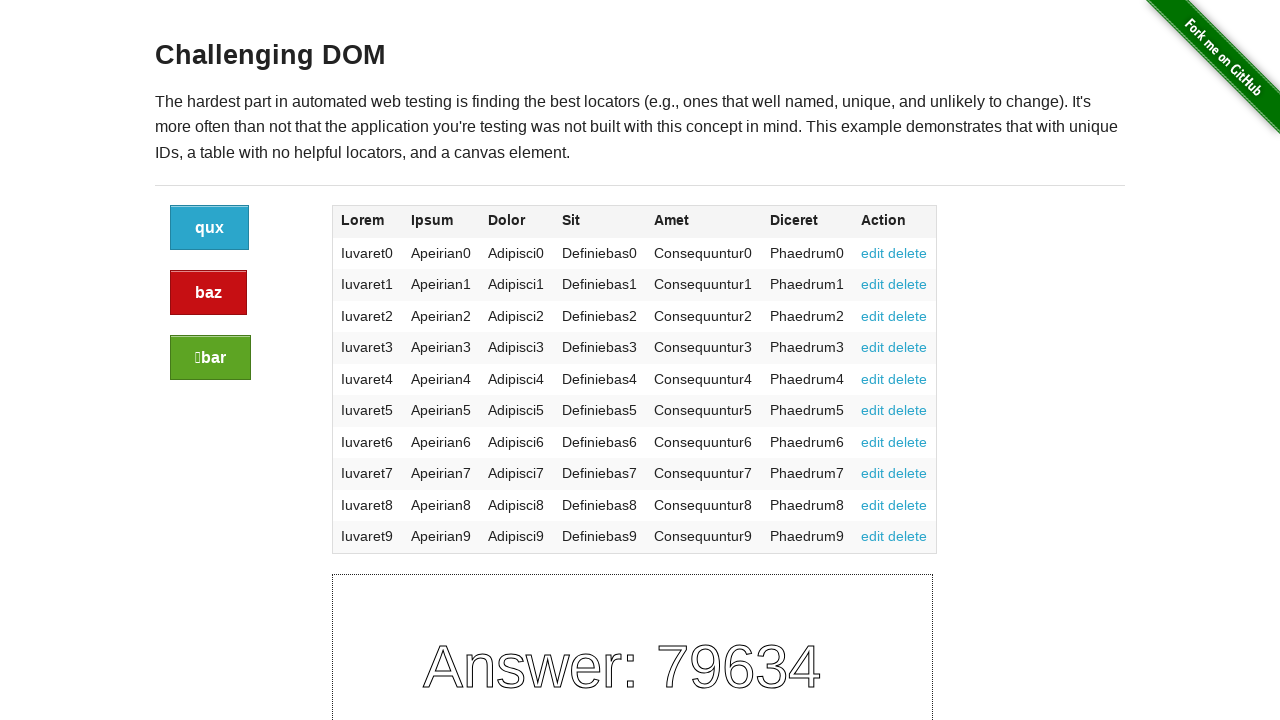

Clicked the second button (alert/red style) at (208, 293) on .large-2 a.button.alert
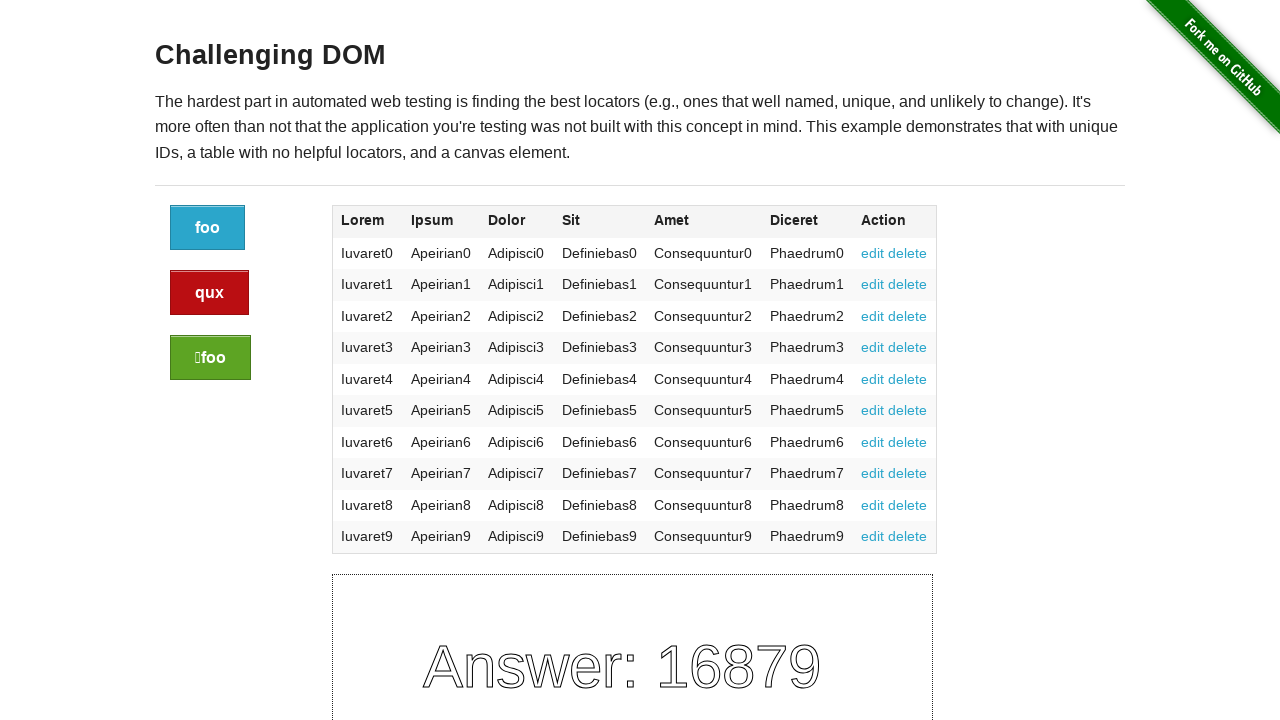

Verified alert button is still present after click
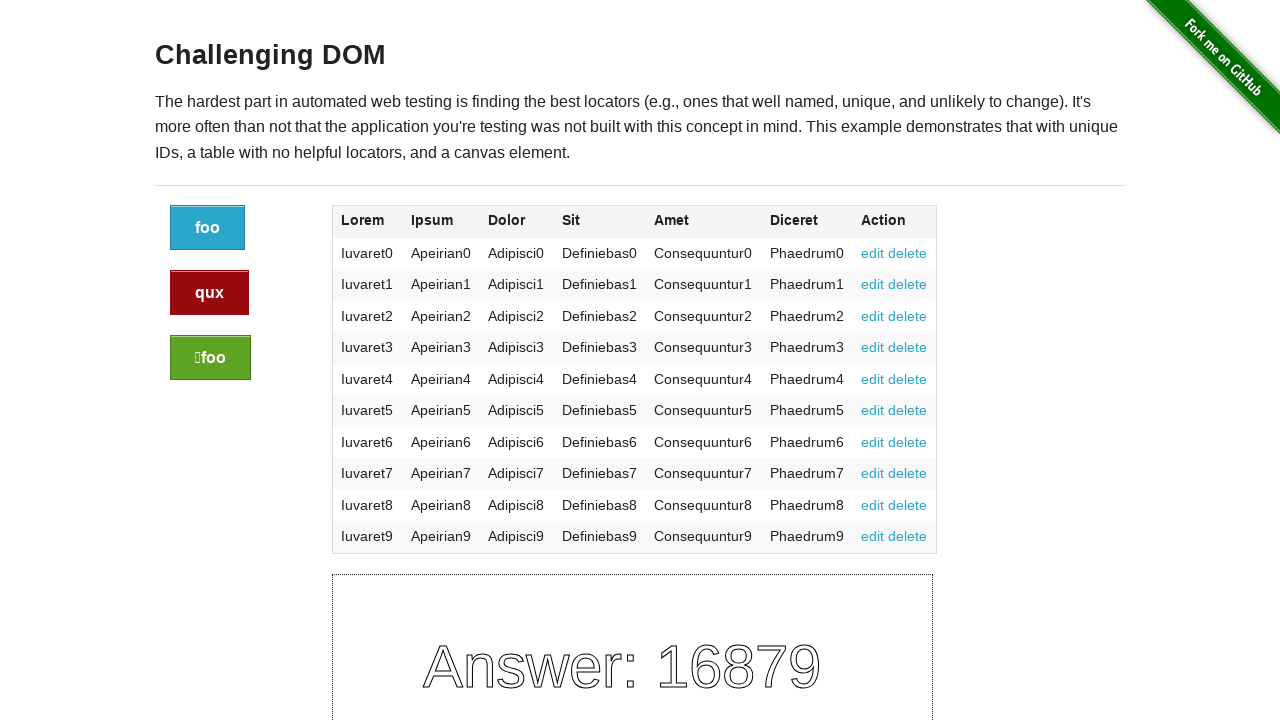

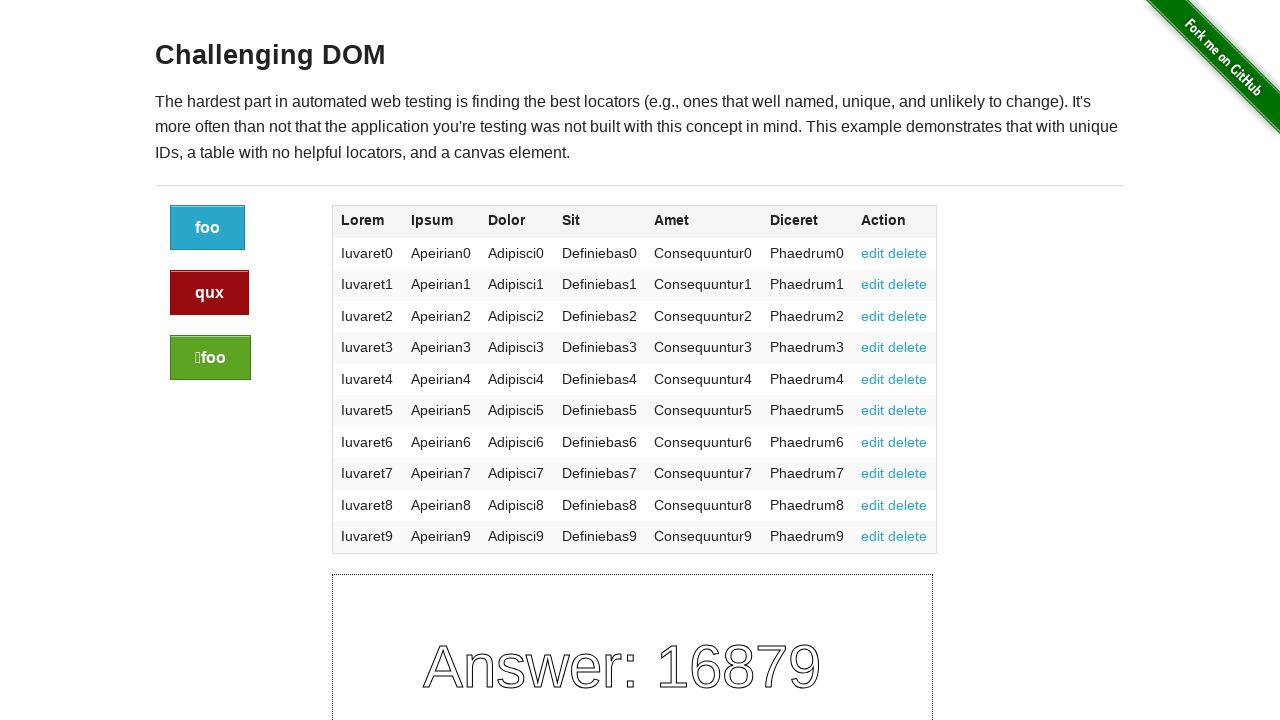